Navigates to the RPA Challenge website and clicks the download button to download an Excel file

Starting URL: https://rpachallenge.com/

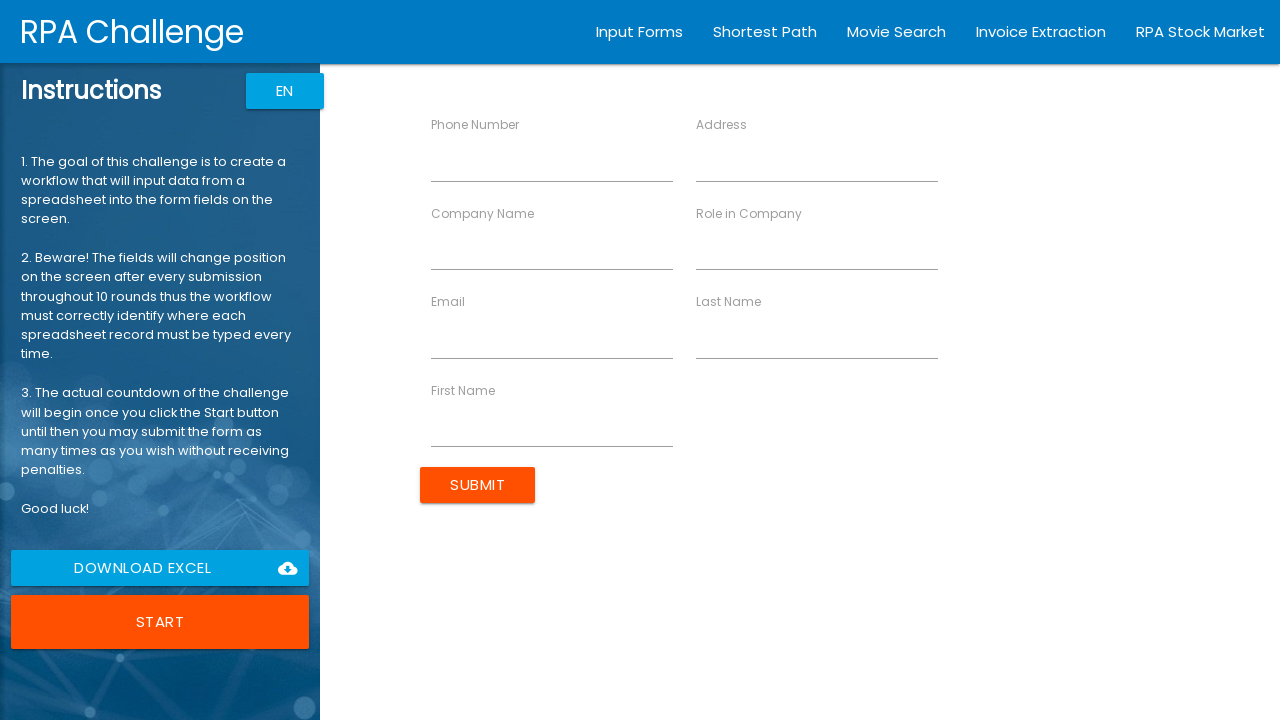

Navigated to RPA Challenge website
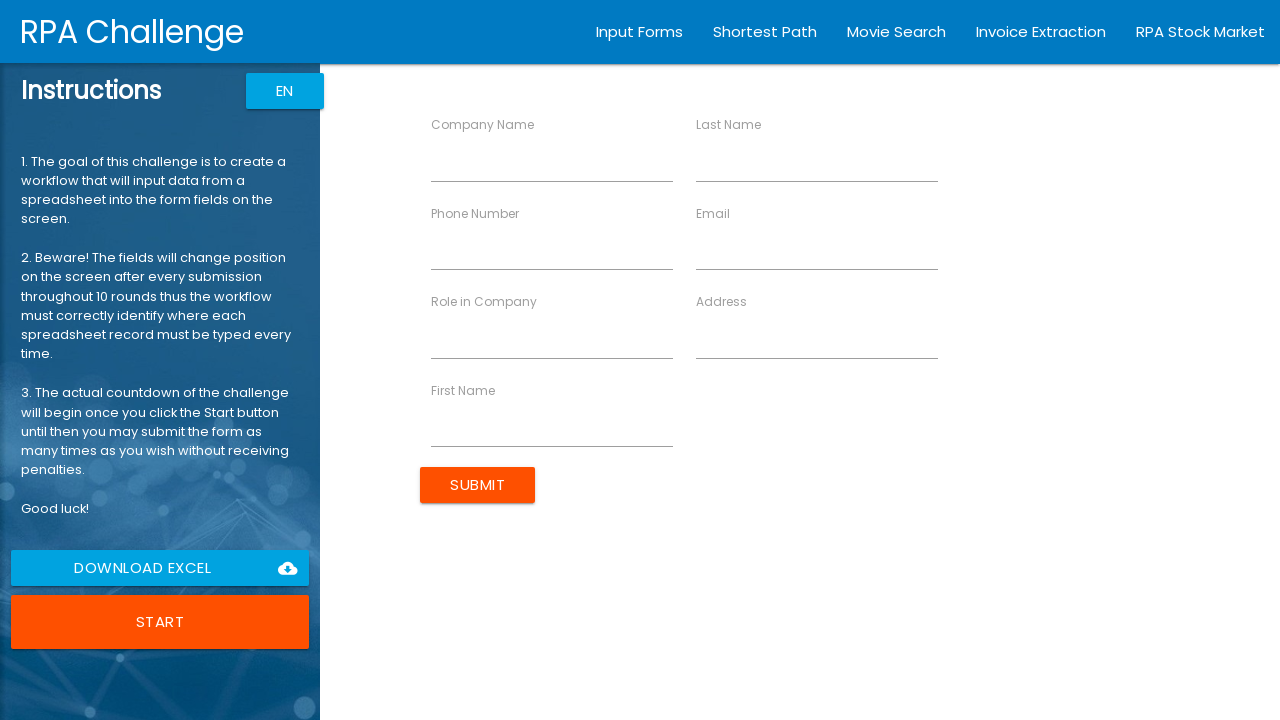

Download button for Excel file appeared
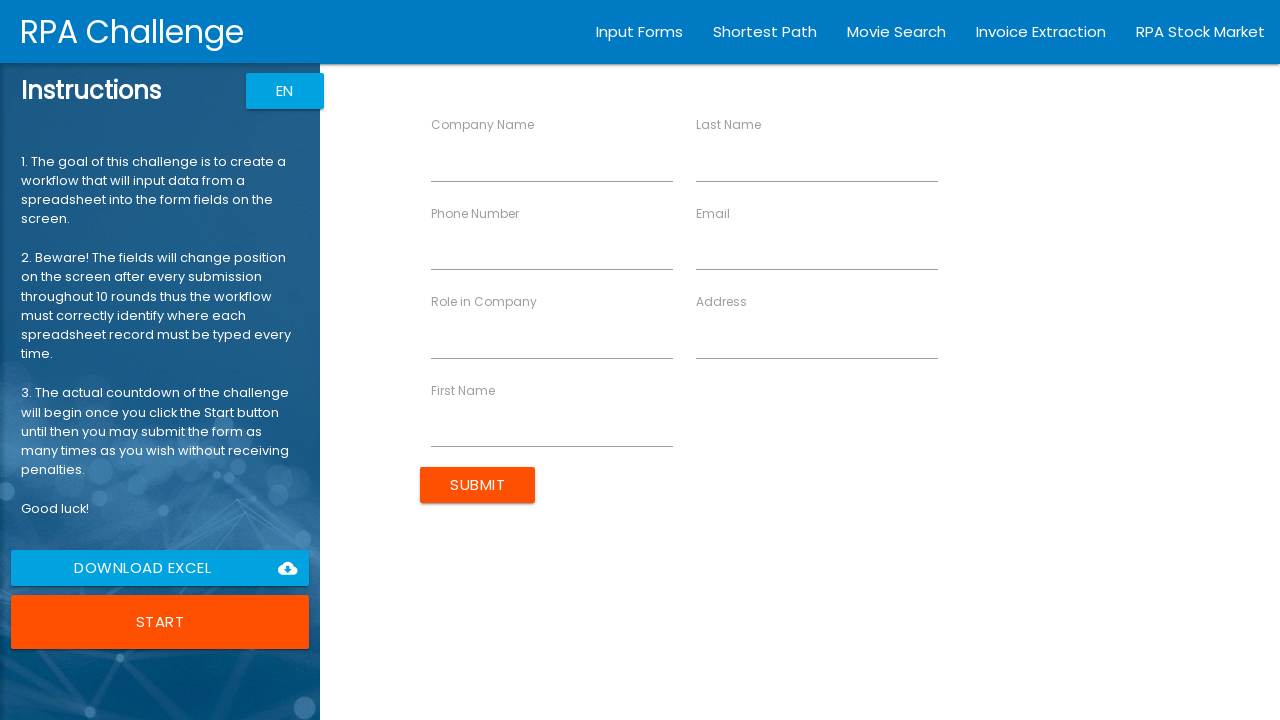

Clicked download button to download Excel file at (160, 568) on a[href*='challenge.xlsx']
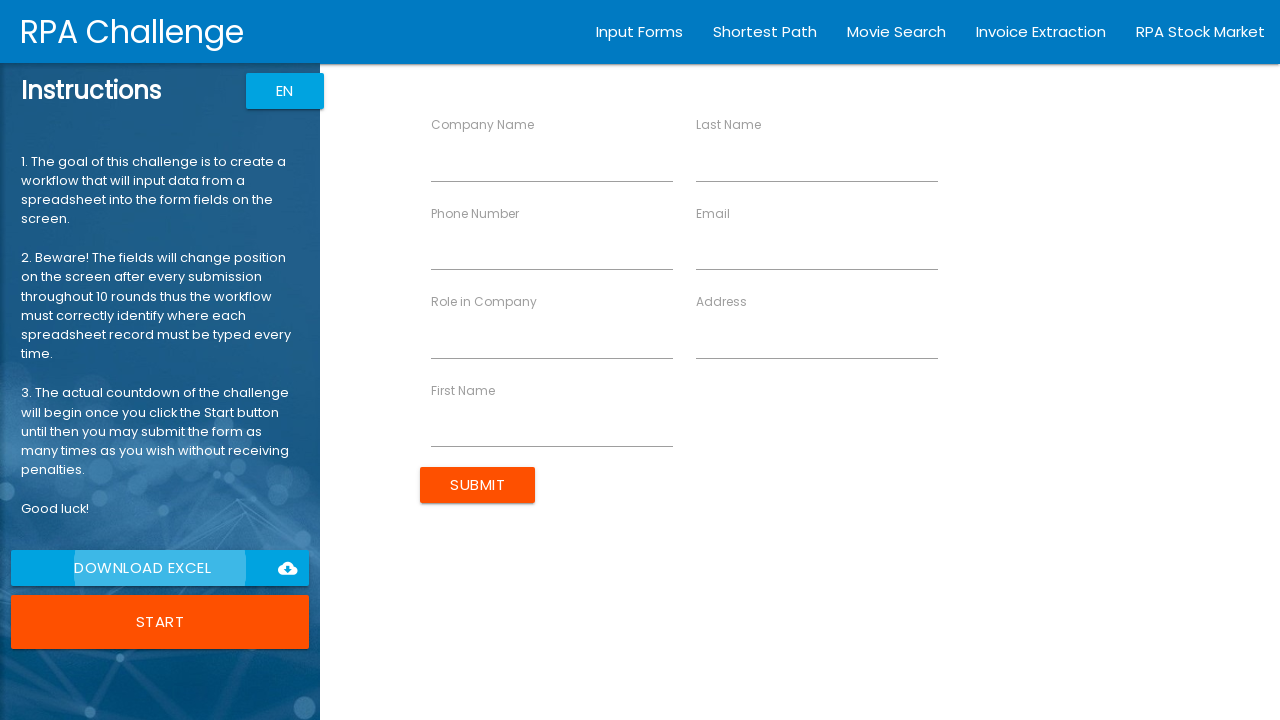

Waited for download to initiate
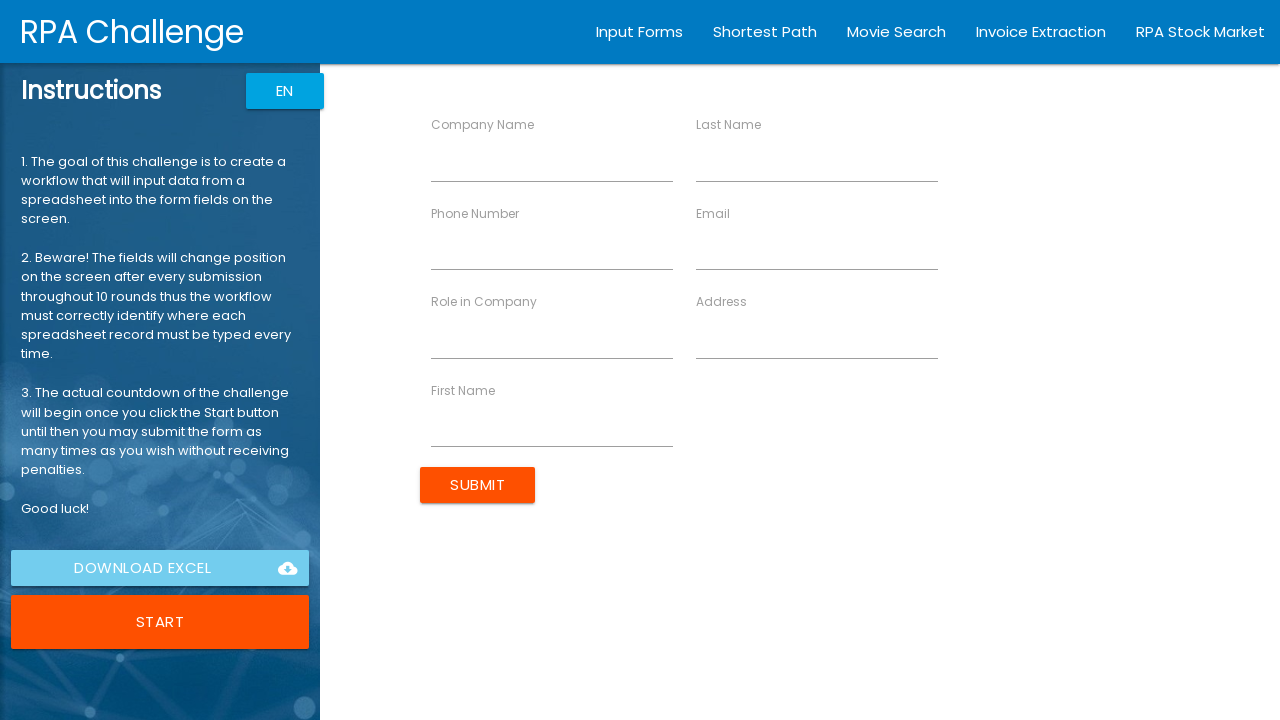

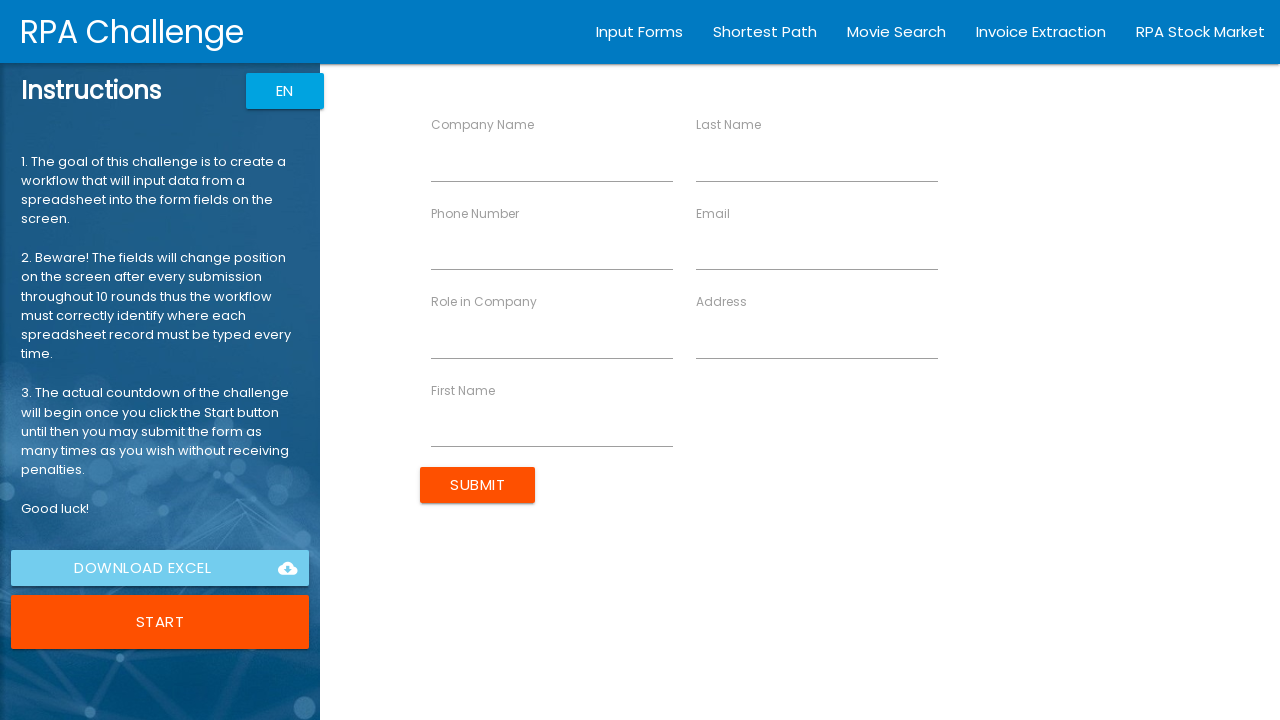